Tests dynamic loading by clicking a start button and verifying that "Hello World!" text becomes visible

Starting URL: https://the-internet.herokuapp.com/dynamic_loading/1

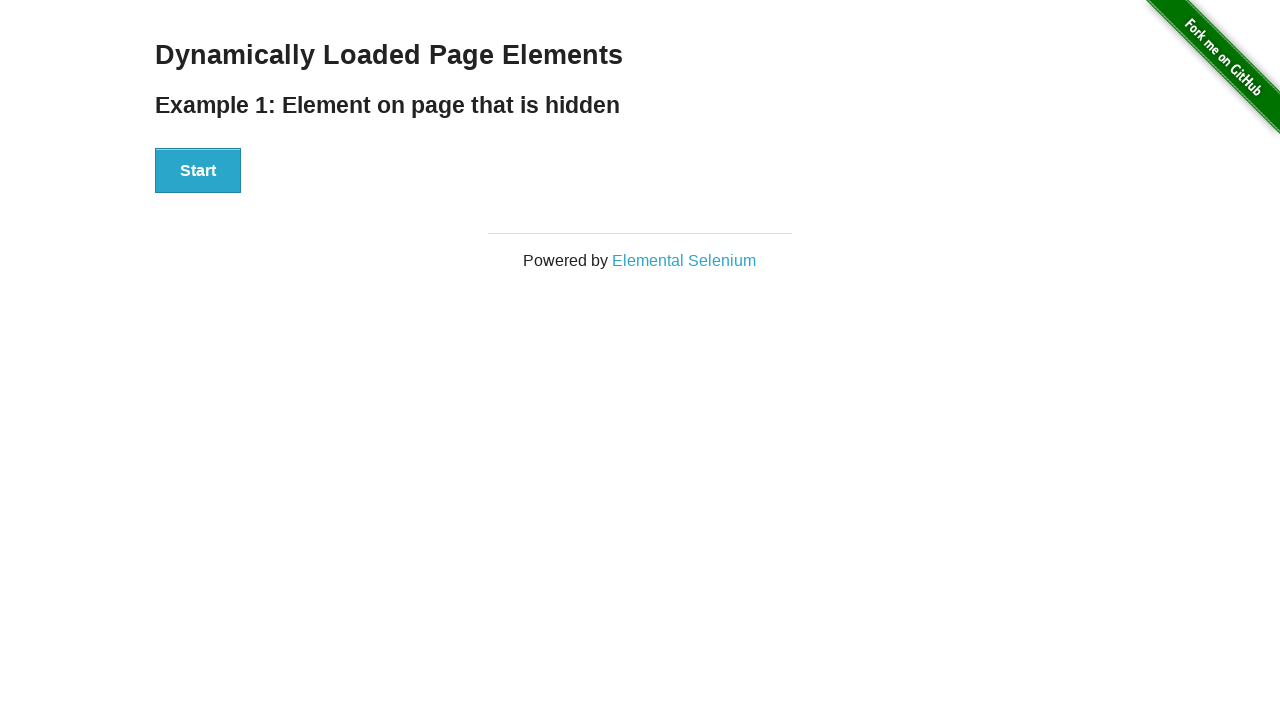

Clicked the Start button to trigger dynamic loading at (198, 171) on xpath=//button[text()='Start']
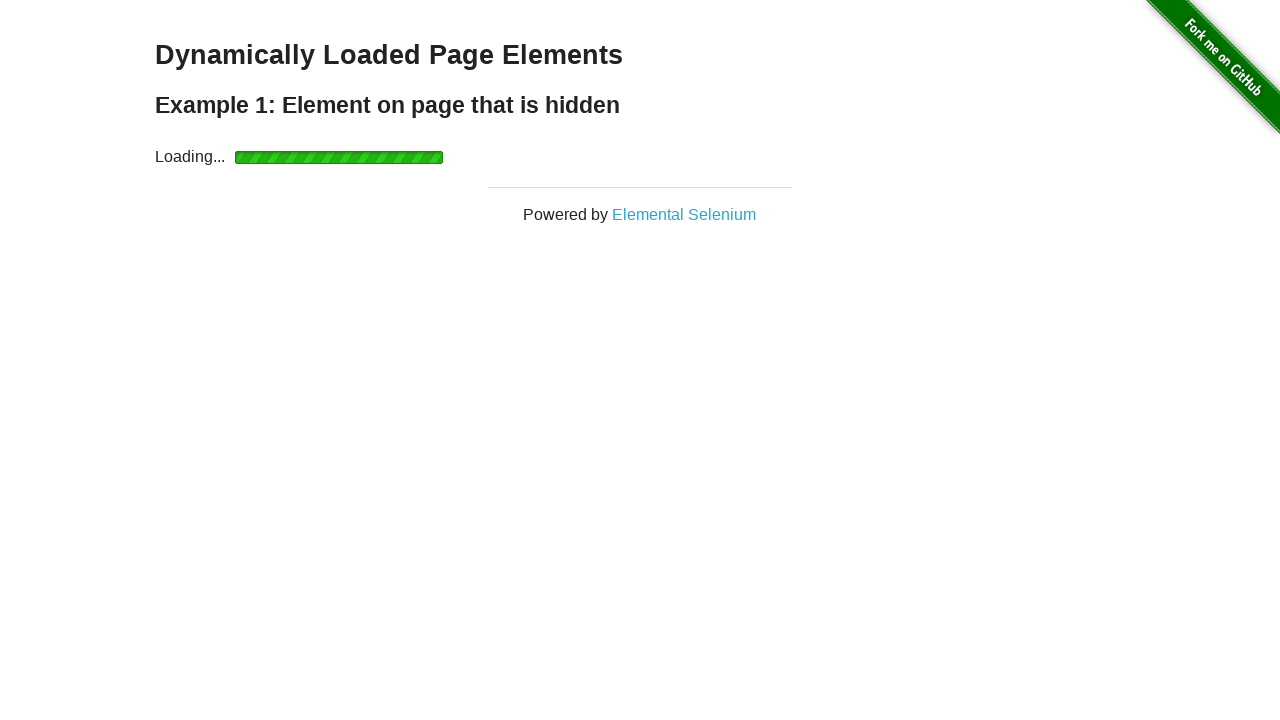

Waited for and verified 'Hello World!' text became visible
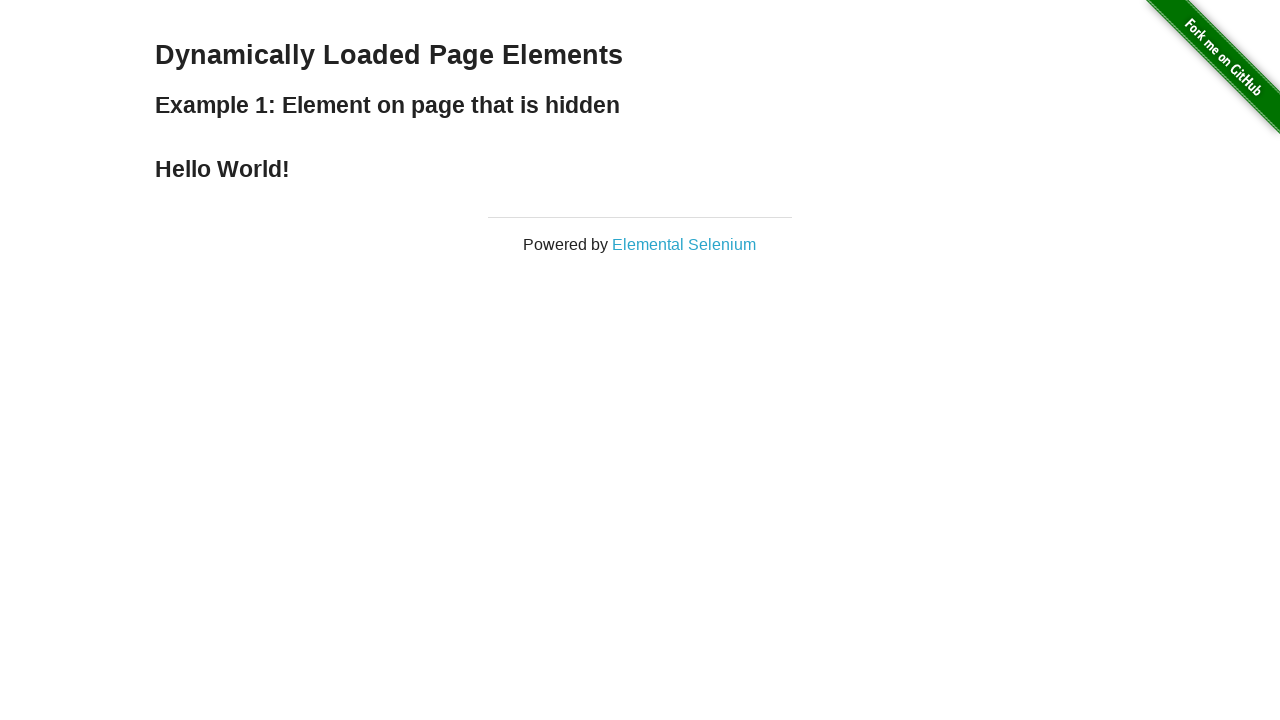

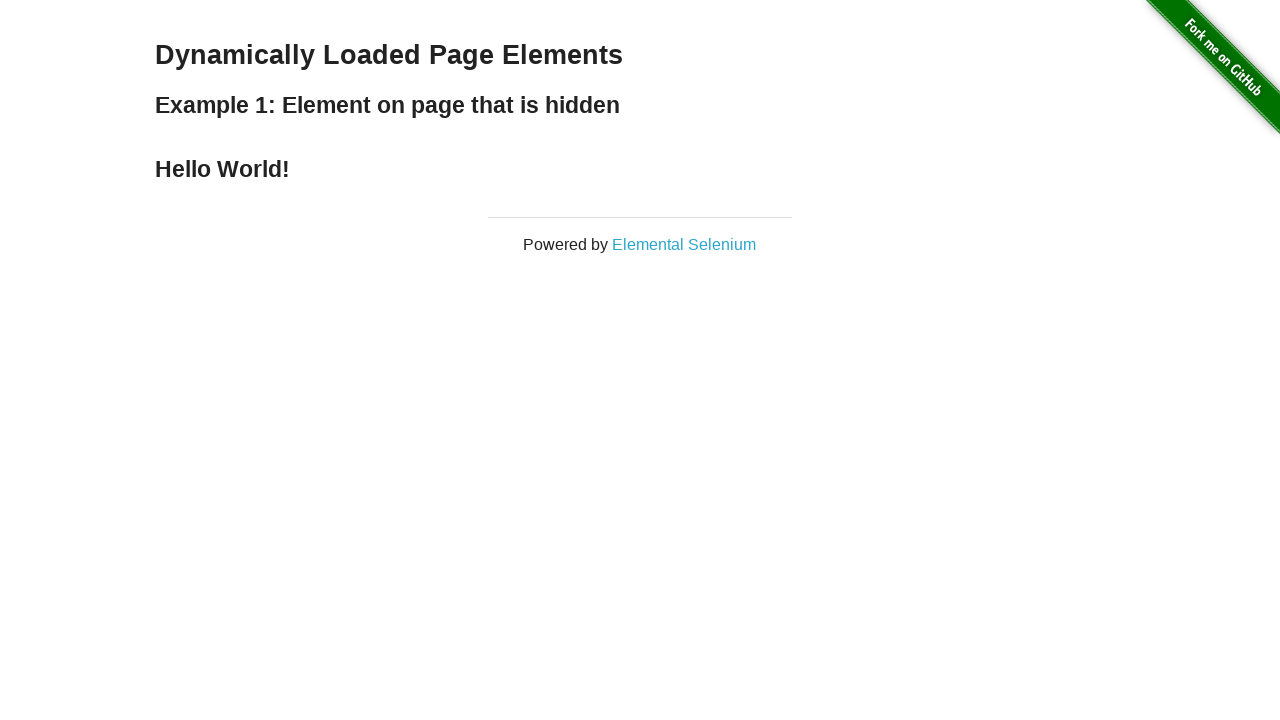